Clicks the first checkbox to check it and verifies it becomes selected

Starting URL: http://the-internet.herokuapp.com/checkboxes

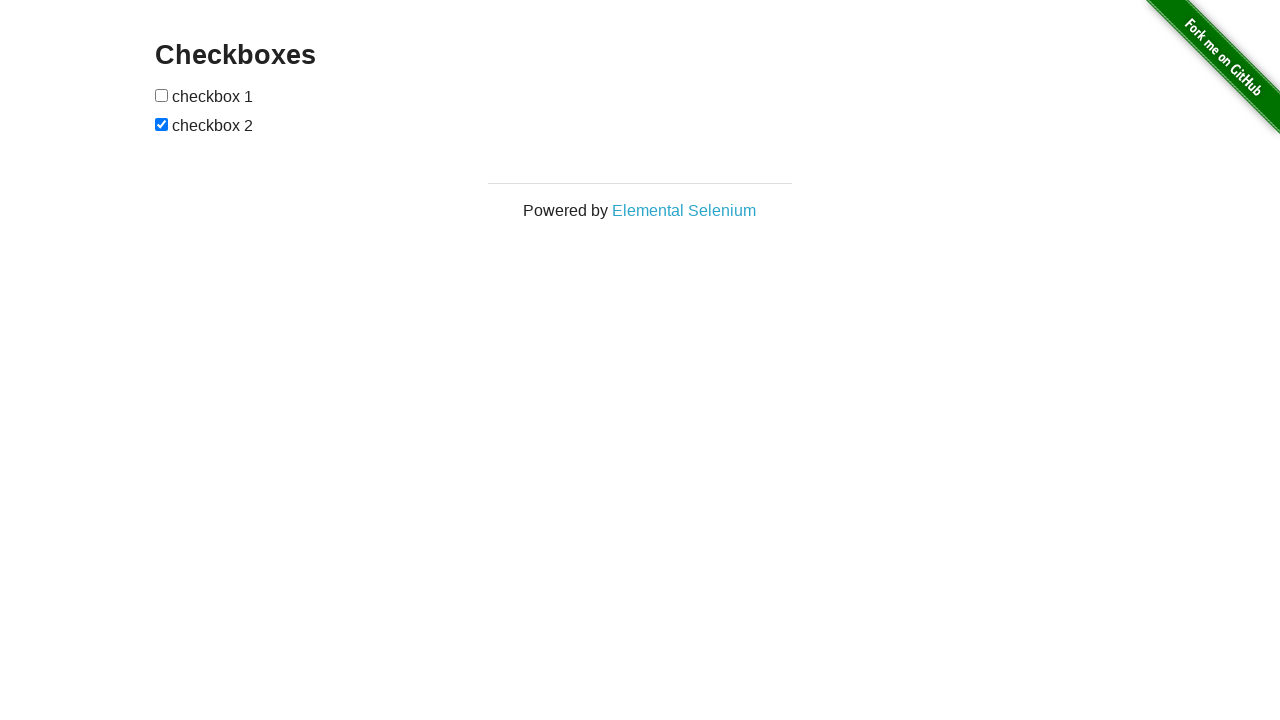

Located the first checkbox element
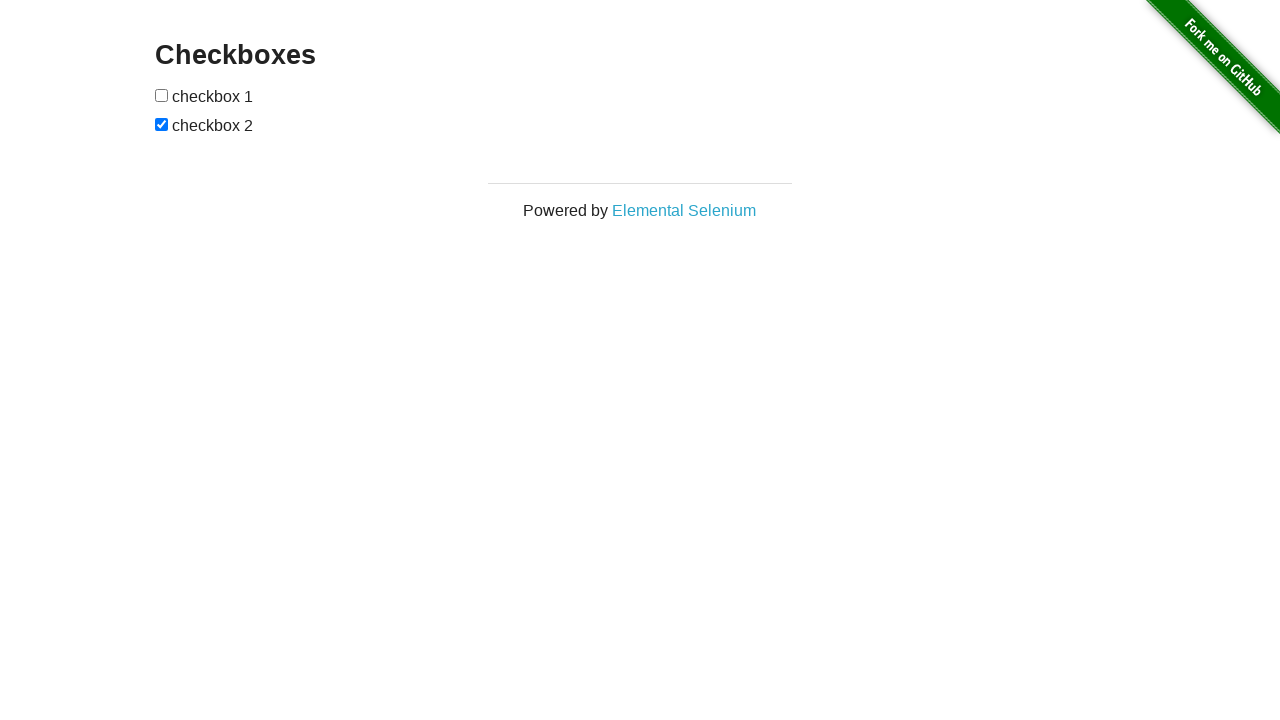

Clicked the first checkbox to check it at (162, 95) on [type=checkbox] >> nth=0
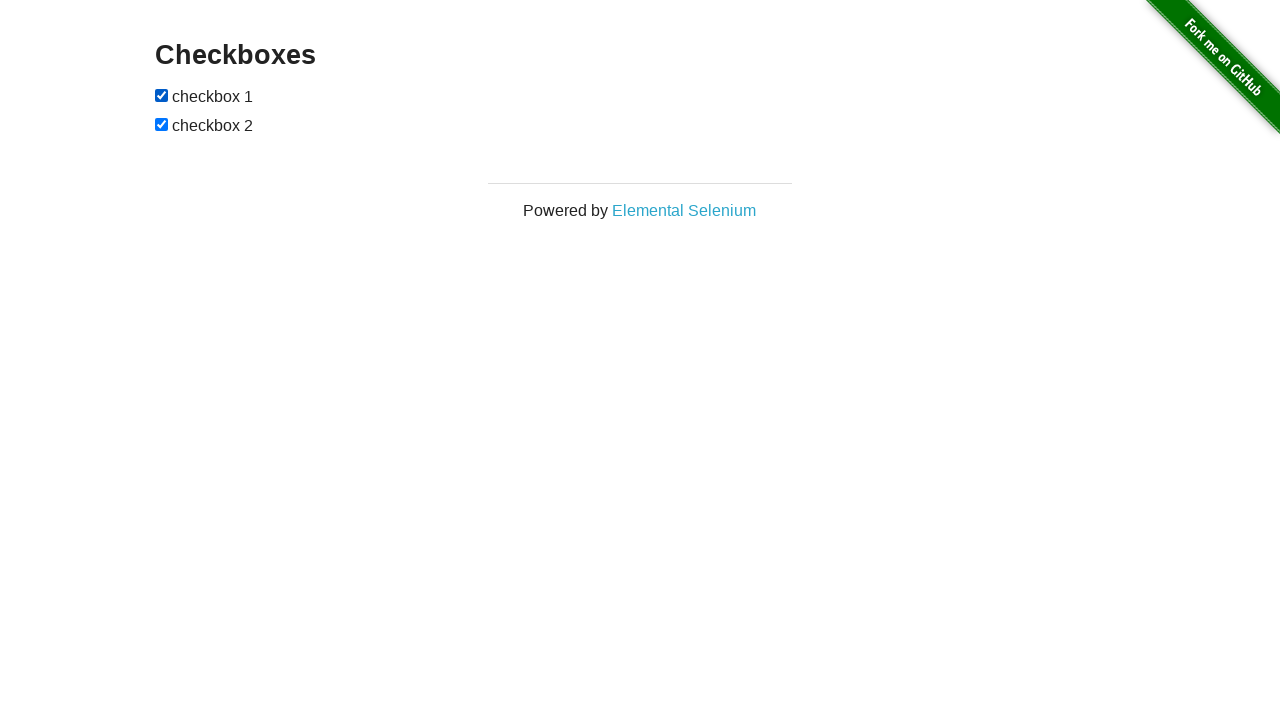

Verified that the first checkbox is now checked
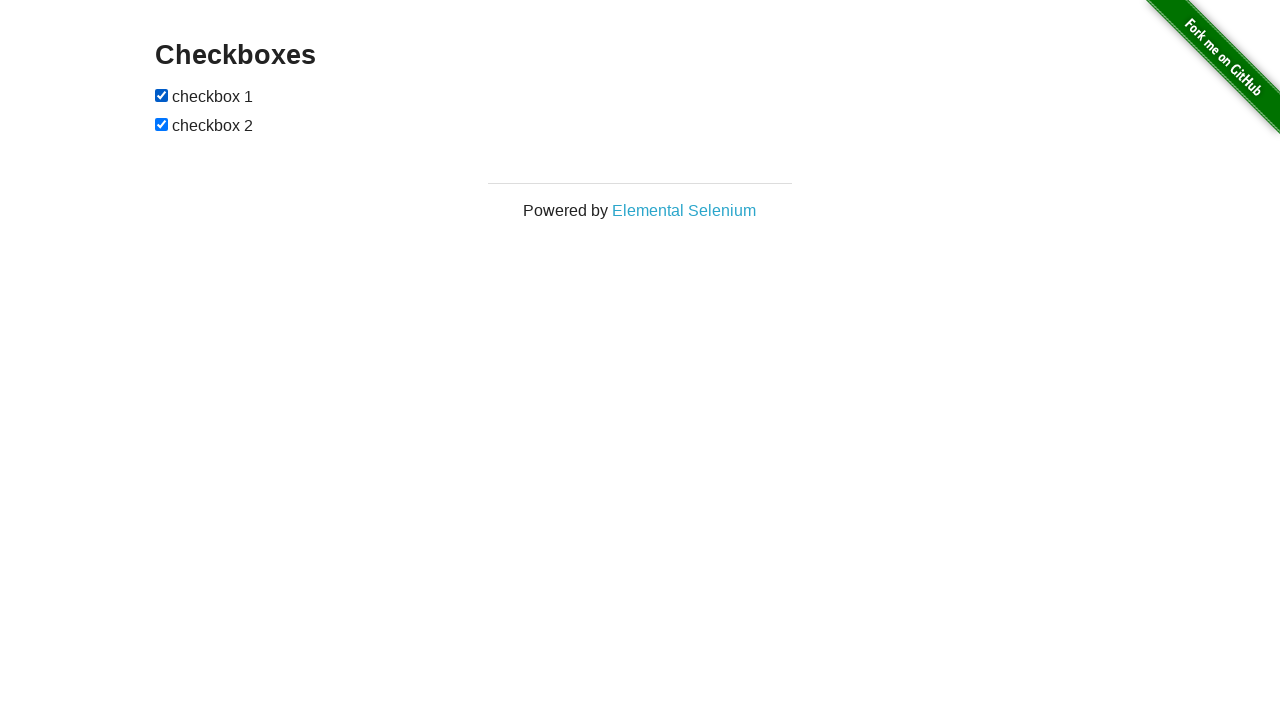

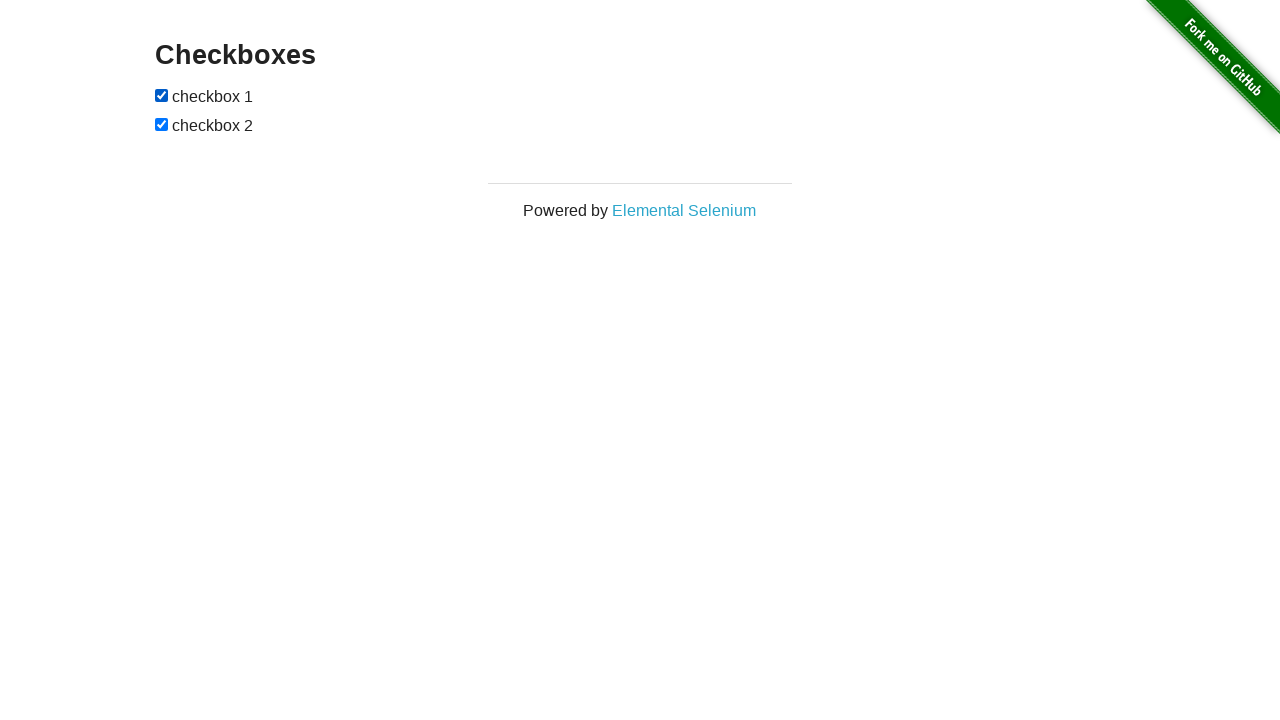